Tests the braille translation functionality by clicking dot labels to form braille cells, adding each cell, and then translating the complete braille input to text

Starting URL: https://abcbraille.com/braille

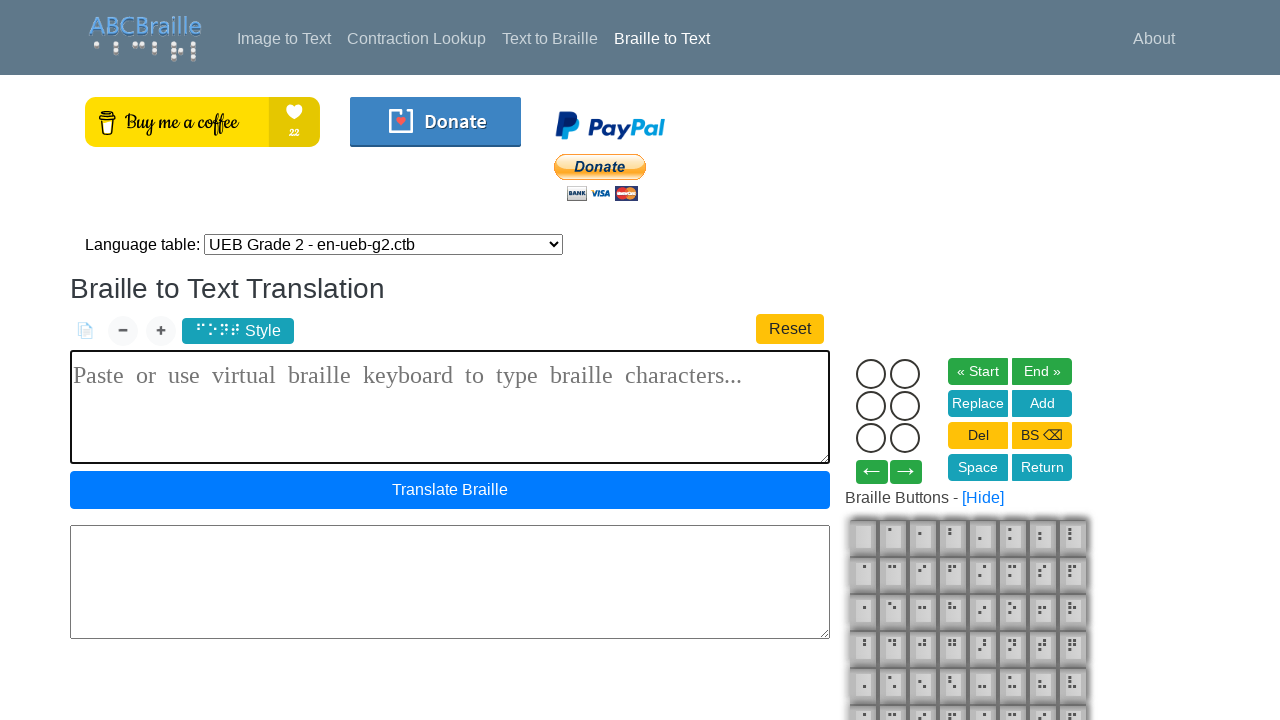

Waited for braille dot selector to load
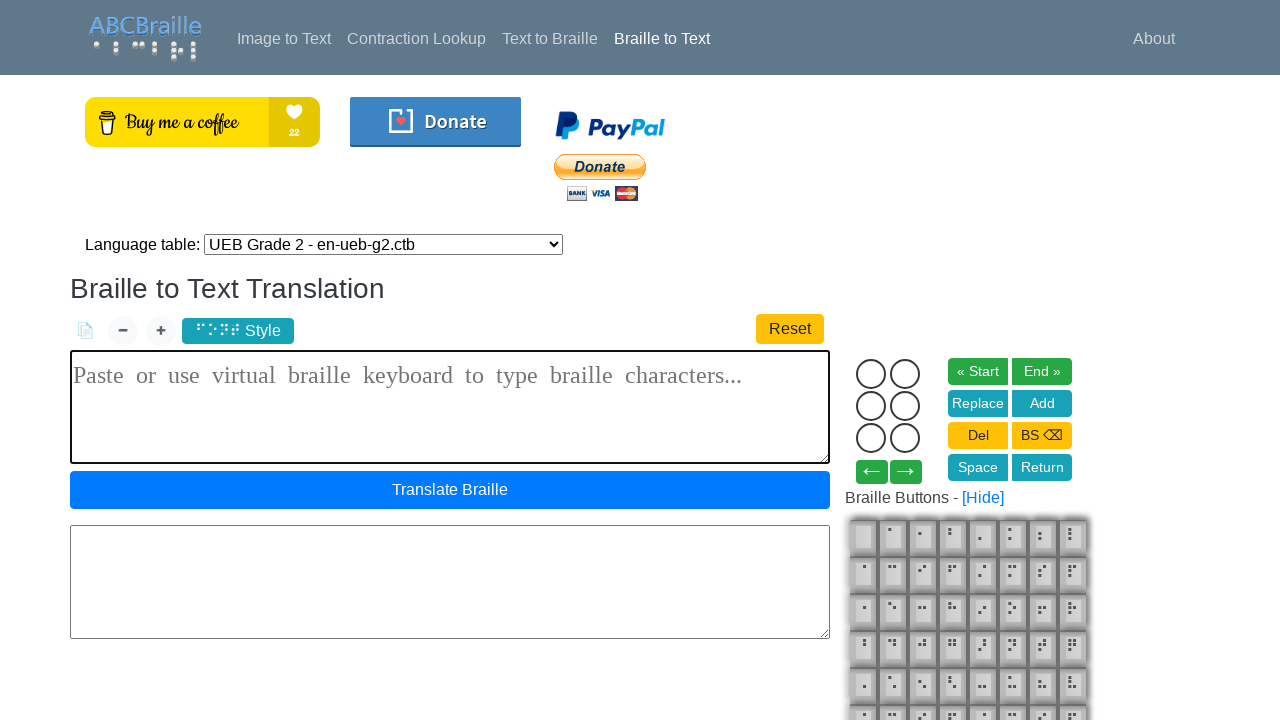

Clicked dot 1 for braille cell at (871, 374) on label.cell-dot[for="dot11"]
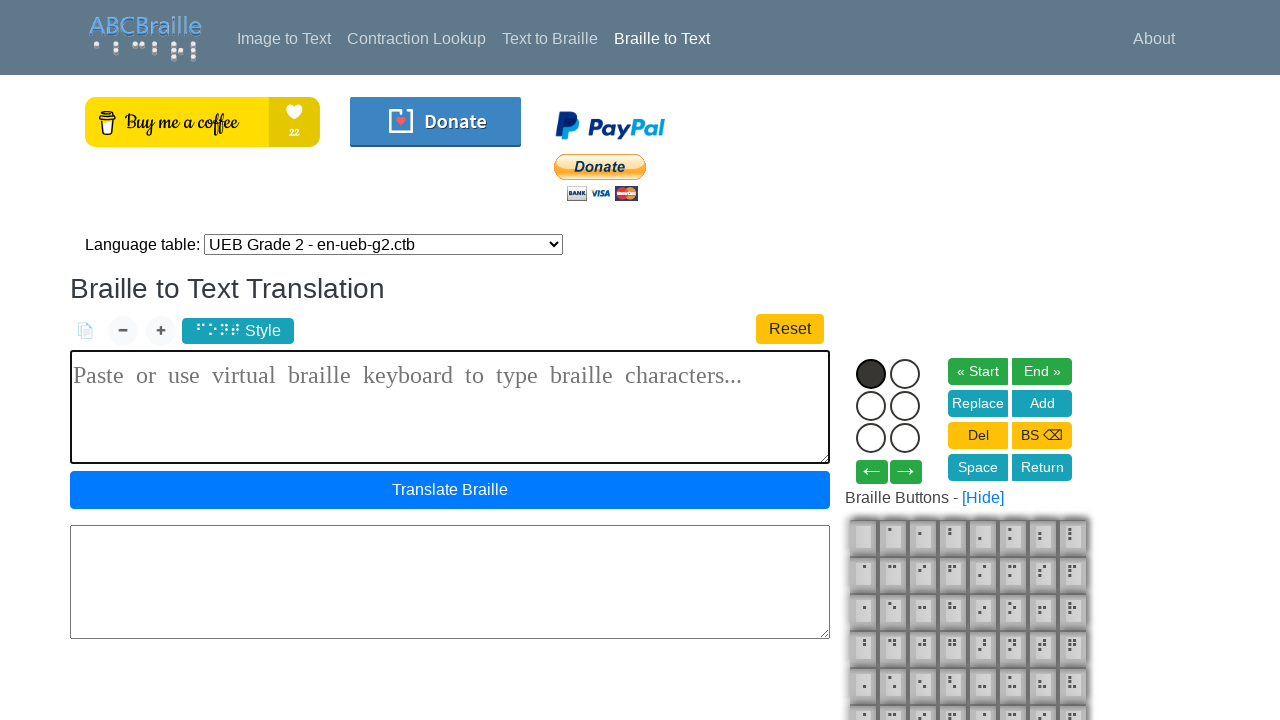

Clicked dot 2 for braille cell at (871, 406) on label.cell-dot[for="dot12"]
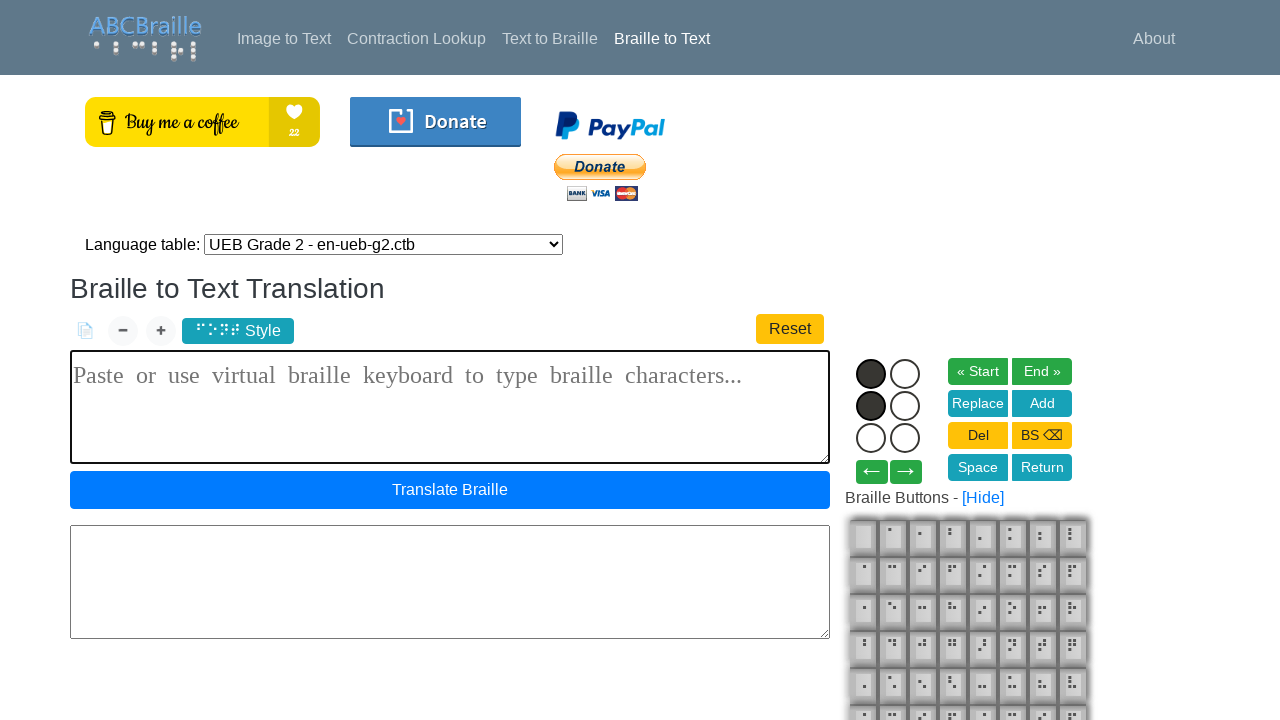

Clicked dot 3 for braille cell at (871, 438) on label.cell-dot[for="dot13"]
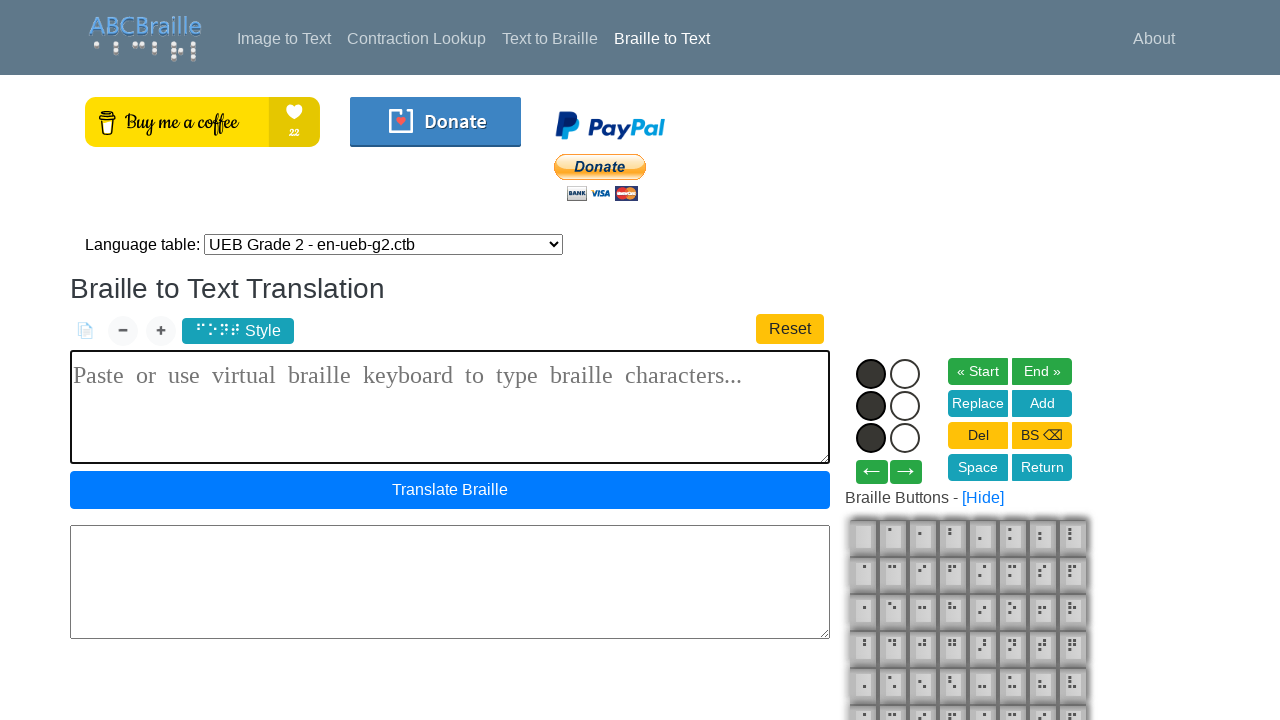

Clicked dot 5 for braille cell at (905, 406) on label.cell-dot[for="dot15"]
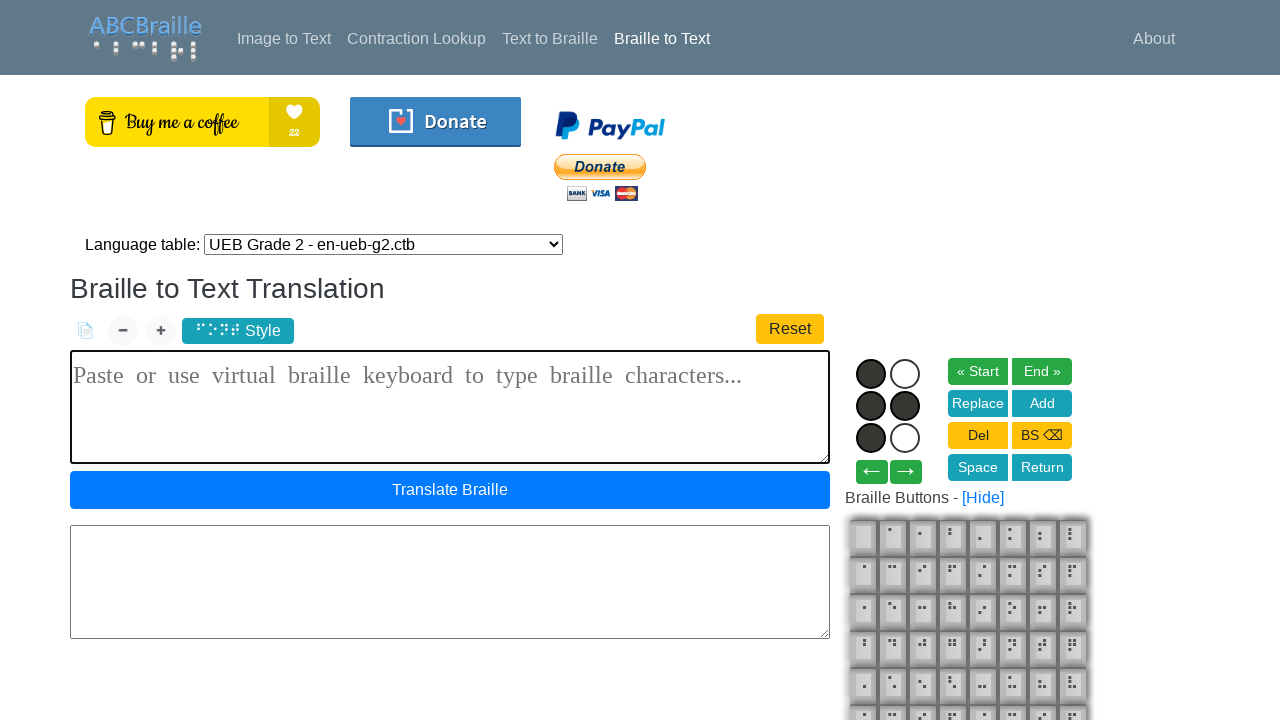

Clicked Add button to add braille cell 1 at (1042, 403) on #btn_add
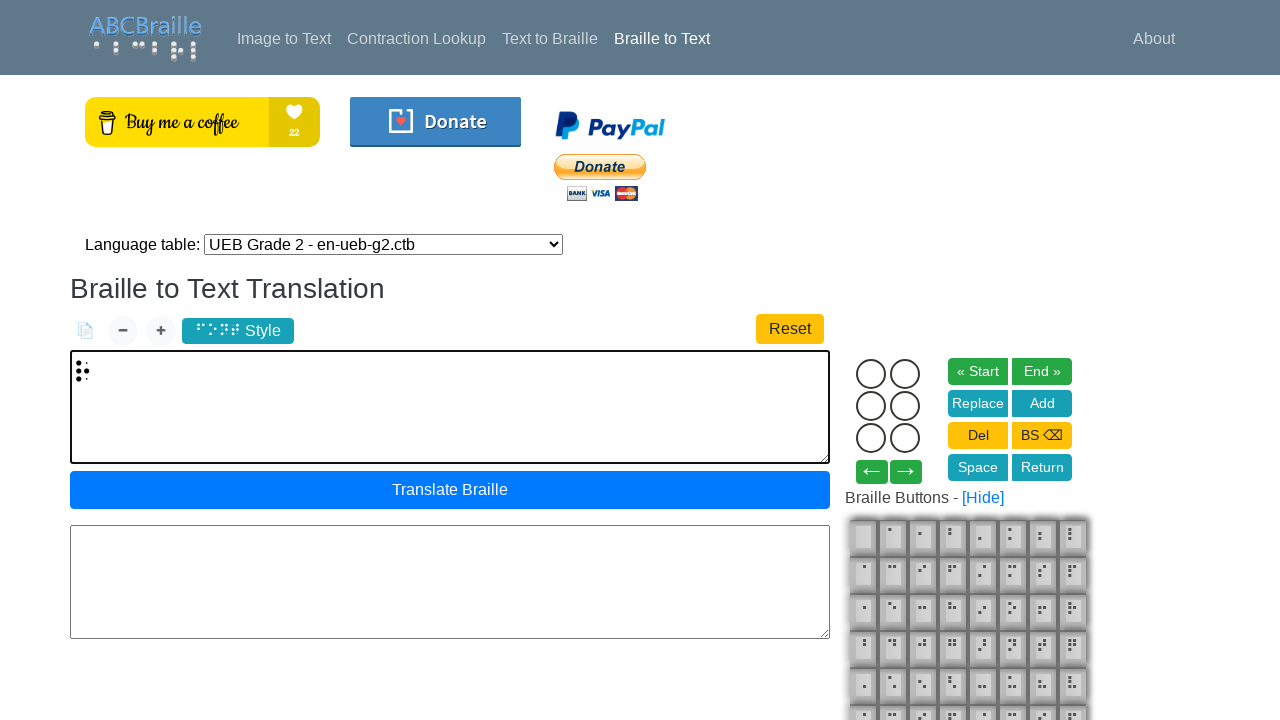

Clicked dot 1 for braille cell at (871, 374) on label.cell-dot[for="dot11"]
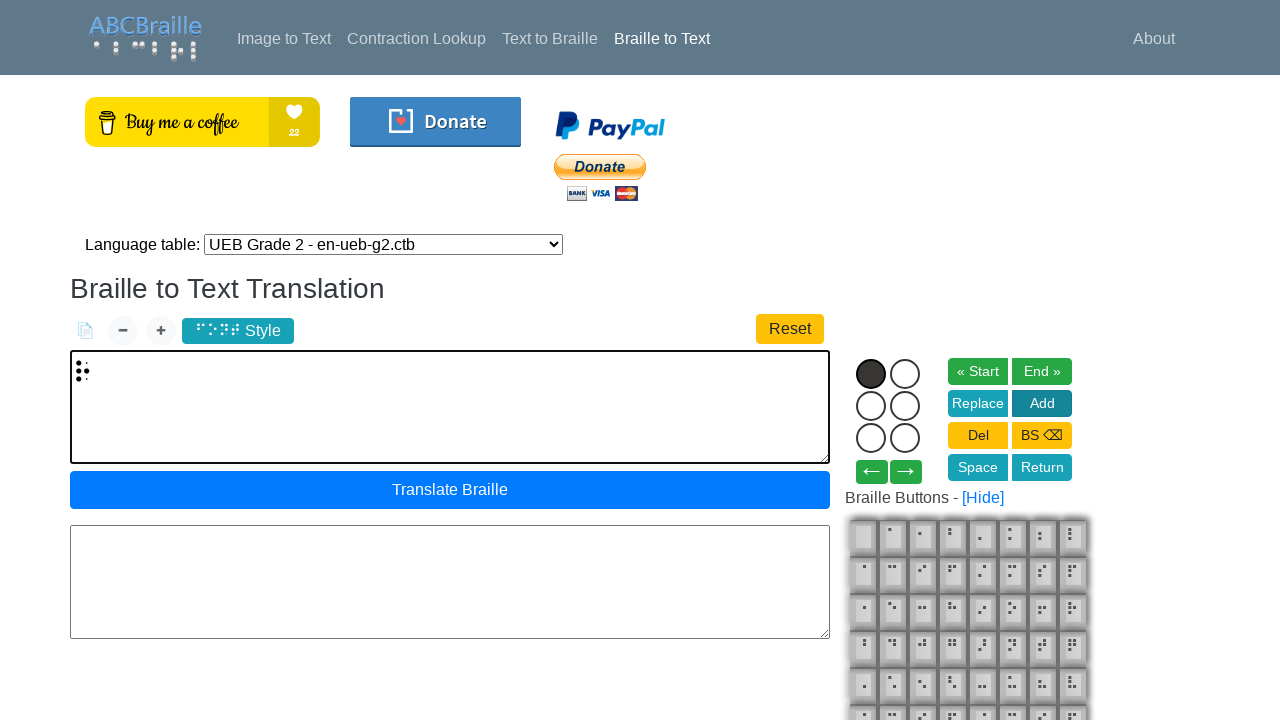

Clicked dot 5 for braille cell at (905, 406) on label.cell-dot[for="dot15"]
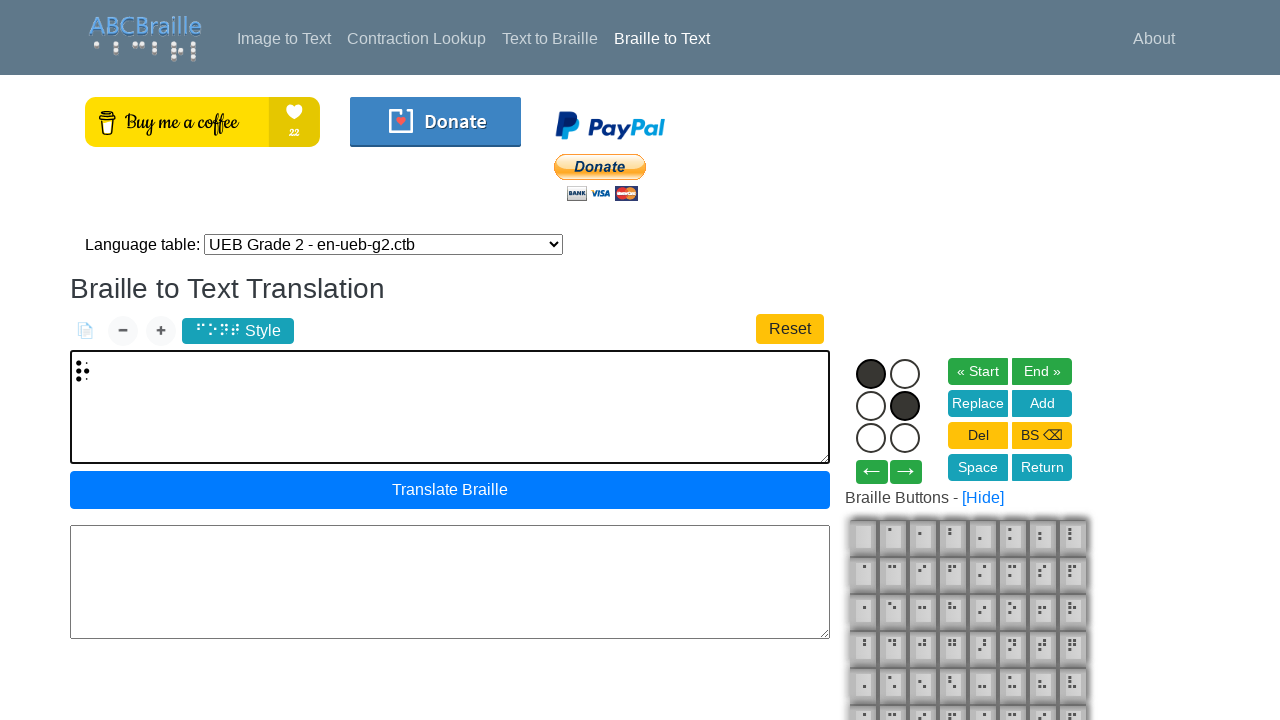

Clicked Add button to add braille cell 2 at (1042, 403) on #btn_add
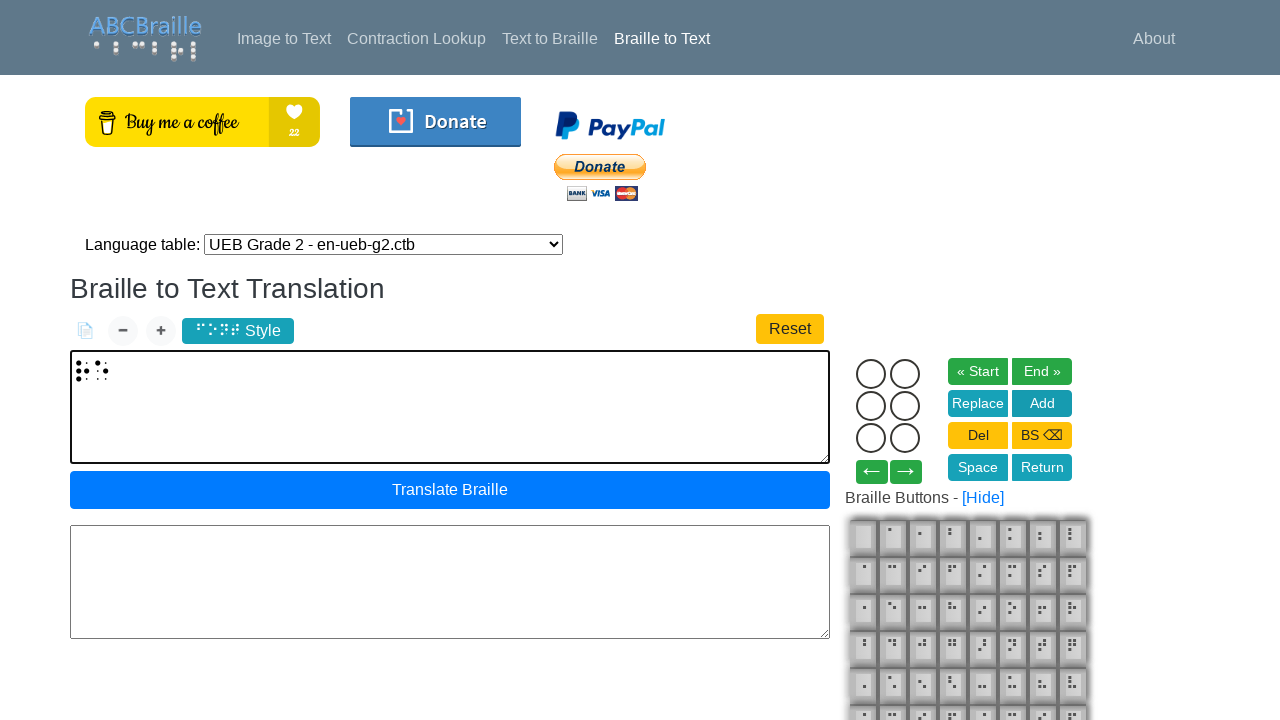

Clicked dot 1 for braille cell at (871, 374) on label.cell-dot[for="dot11"]
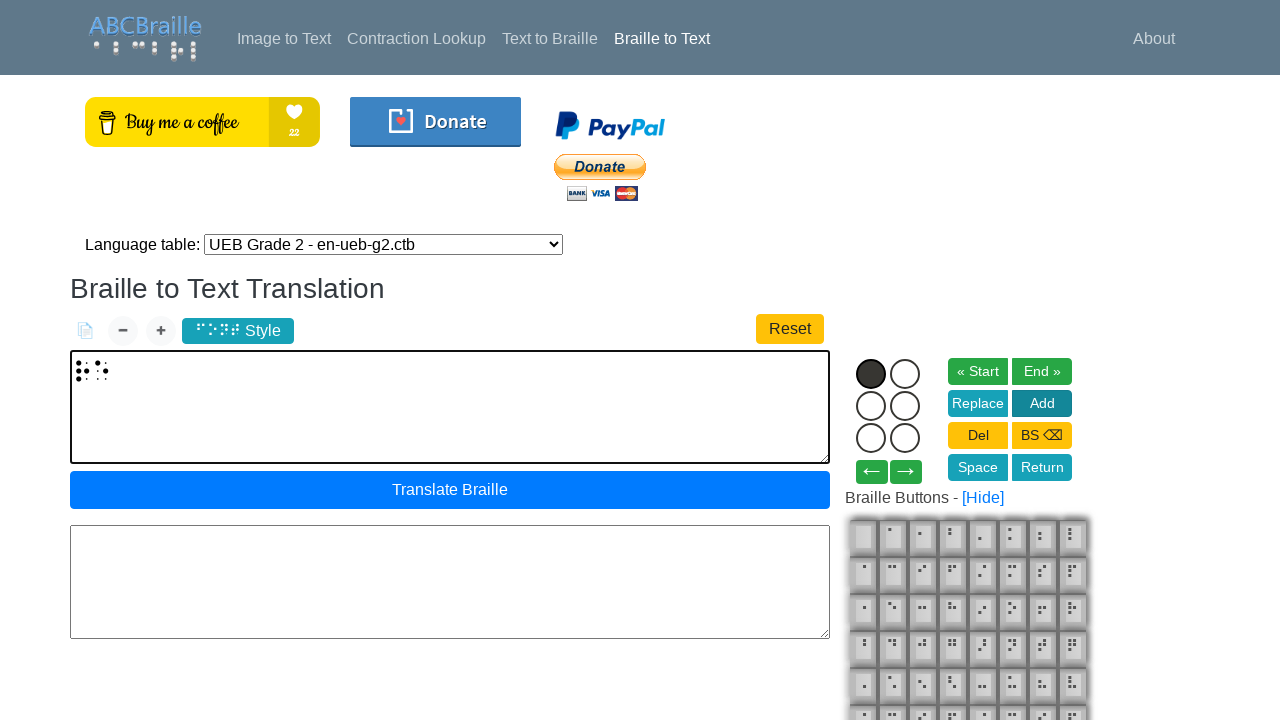

Clicked dot 2 for braille cell at (871, 406) on label.cell-dot[for="dot12"]
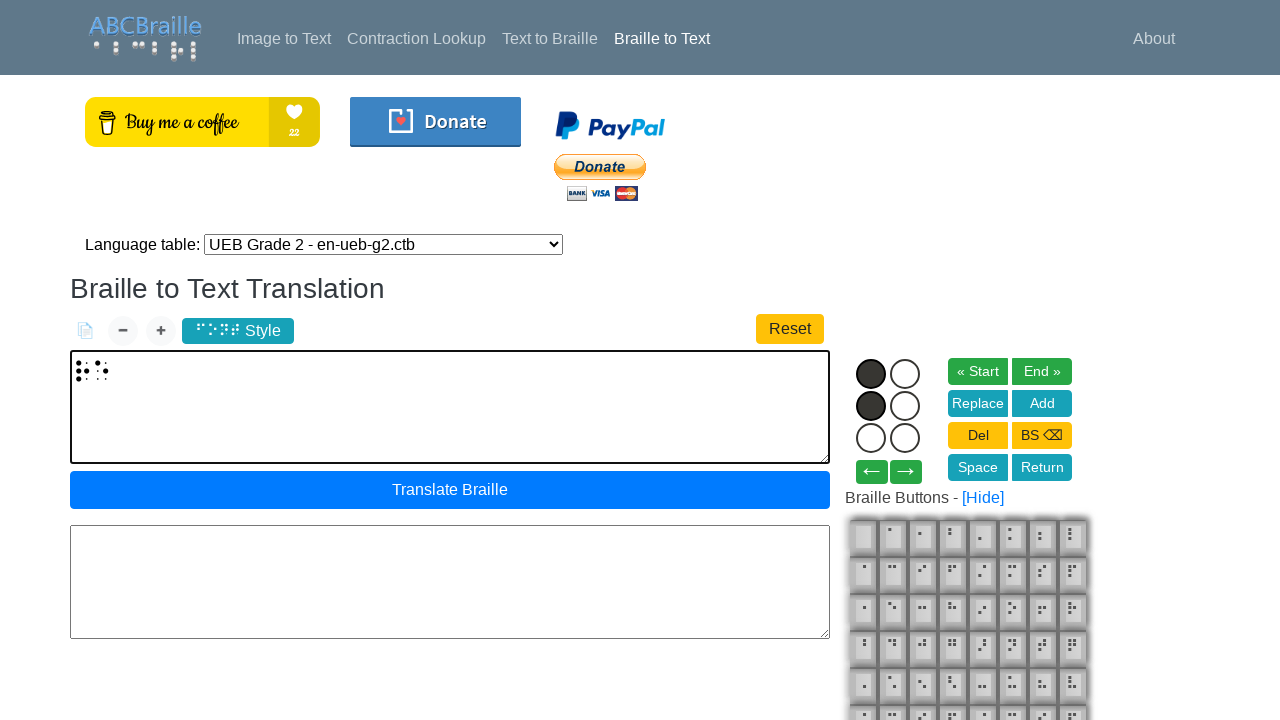

Clicked Add button to add braille cell 3 at (1042, 403) on #btn_add
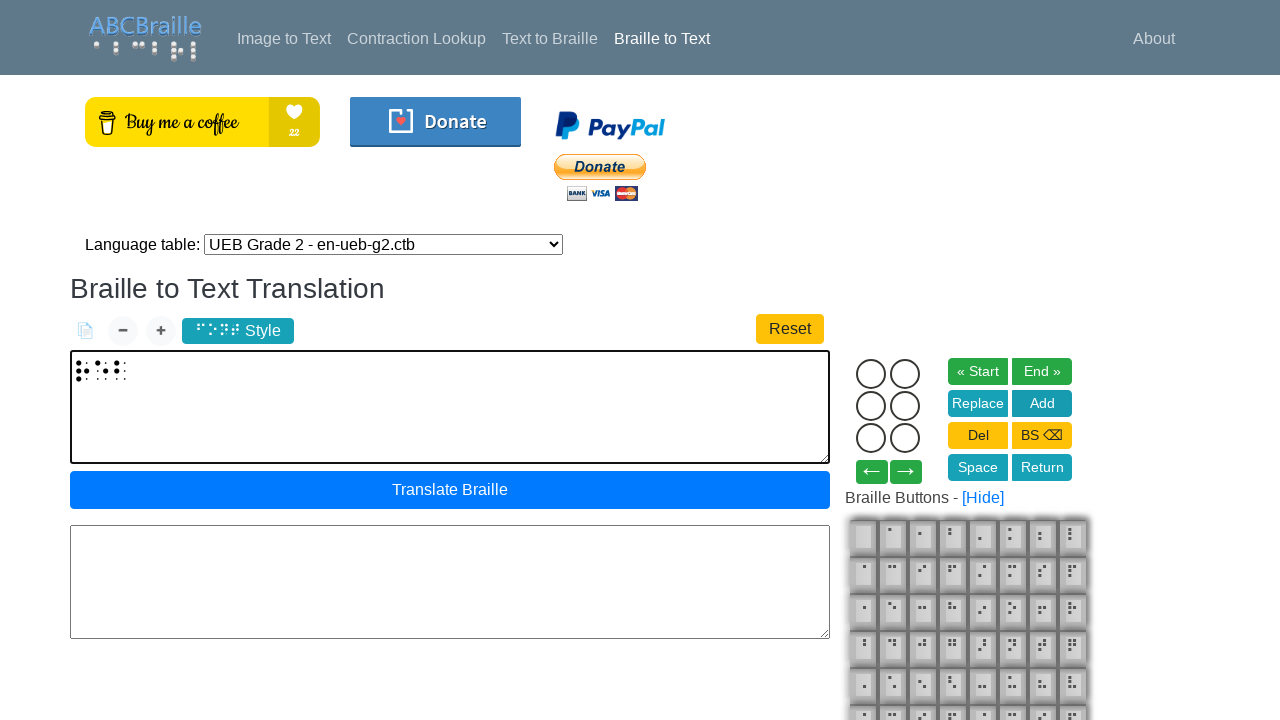

Clicked dot 1 for braille cell at (871, 374) on label.cell-dot[for="dot11"]
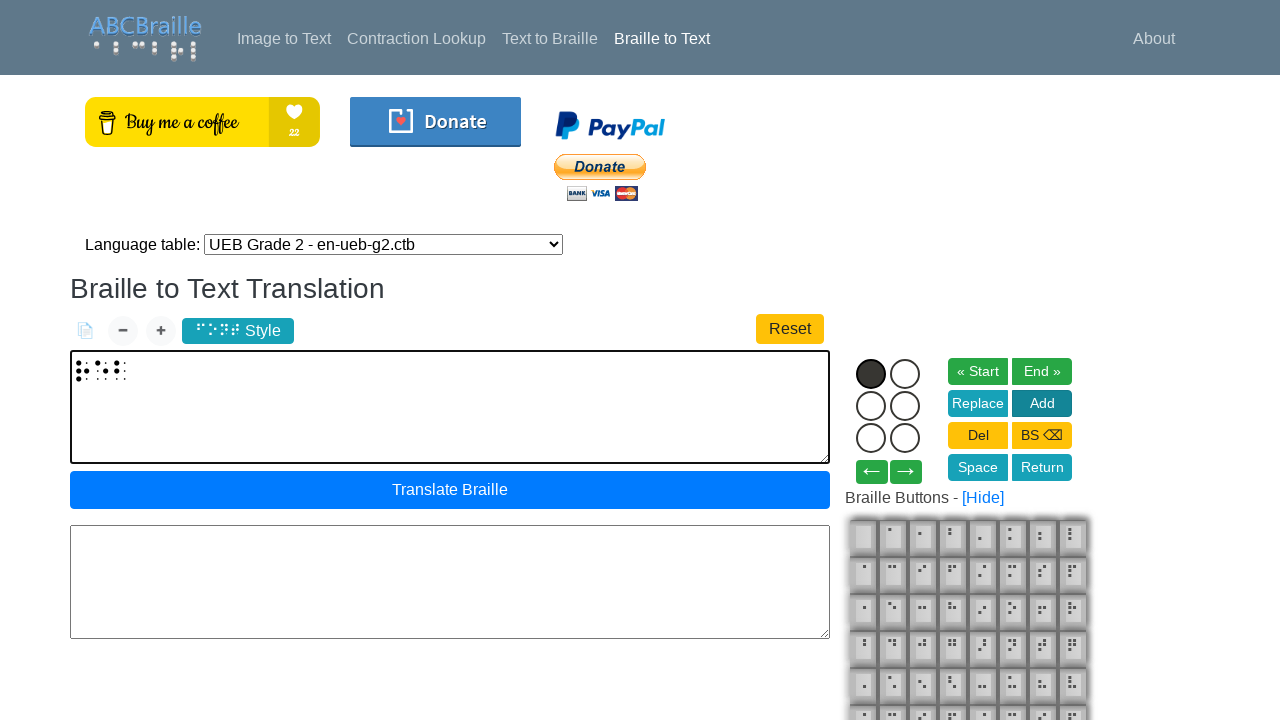

Clicked dot 5 for braille cell at (905, 406) on label.cell-dot[for="dot15"]
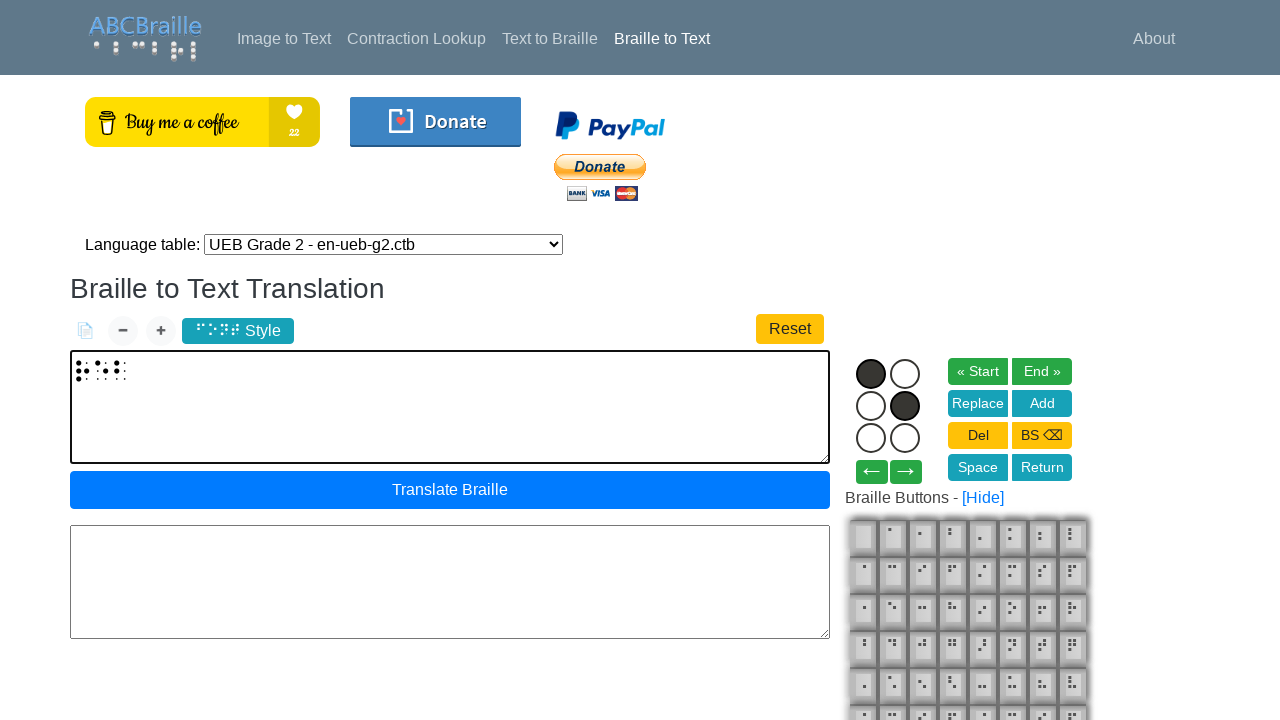

Clicked Add button to add braille cell 2 at (1042, 403) on #btn_add
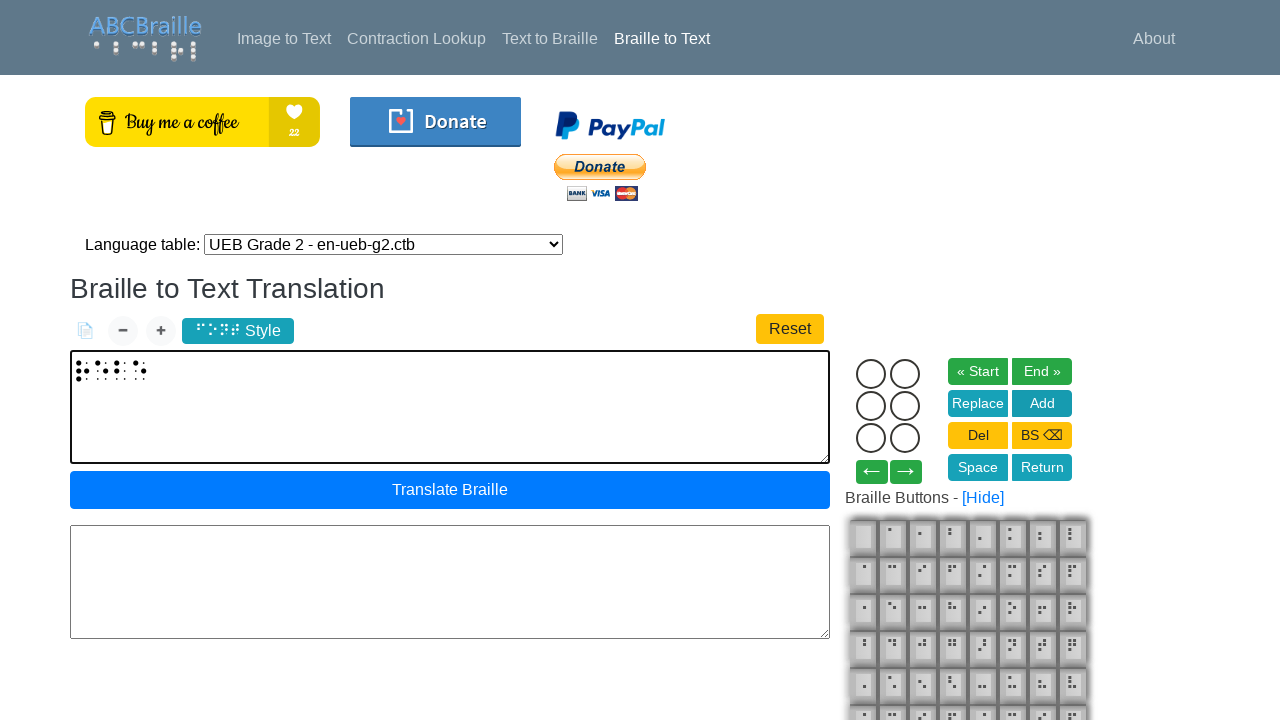

Clicked dot 1 for braille cell at (871, 374) on label.cell-dot[for="dot11"]
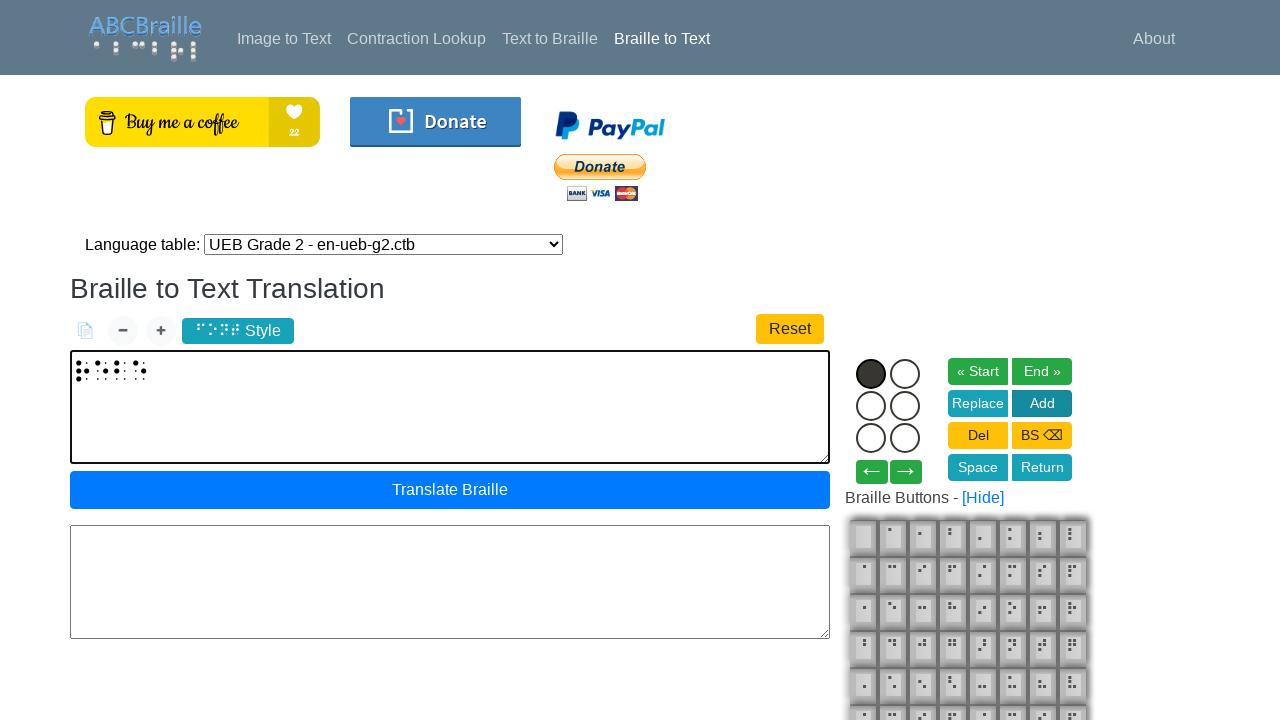

Clicked dot 2 for braille cell at (871, 406) on label.cell-dot[for="dot12"]
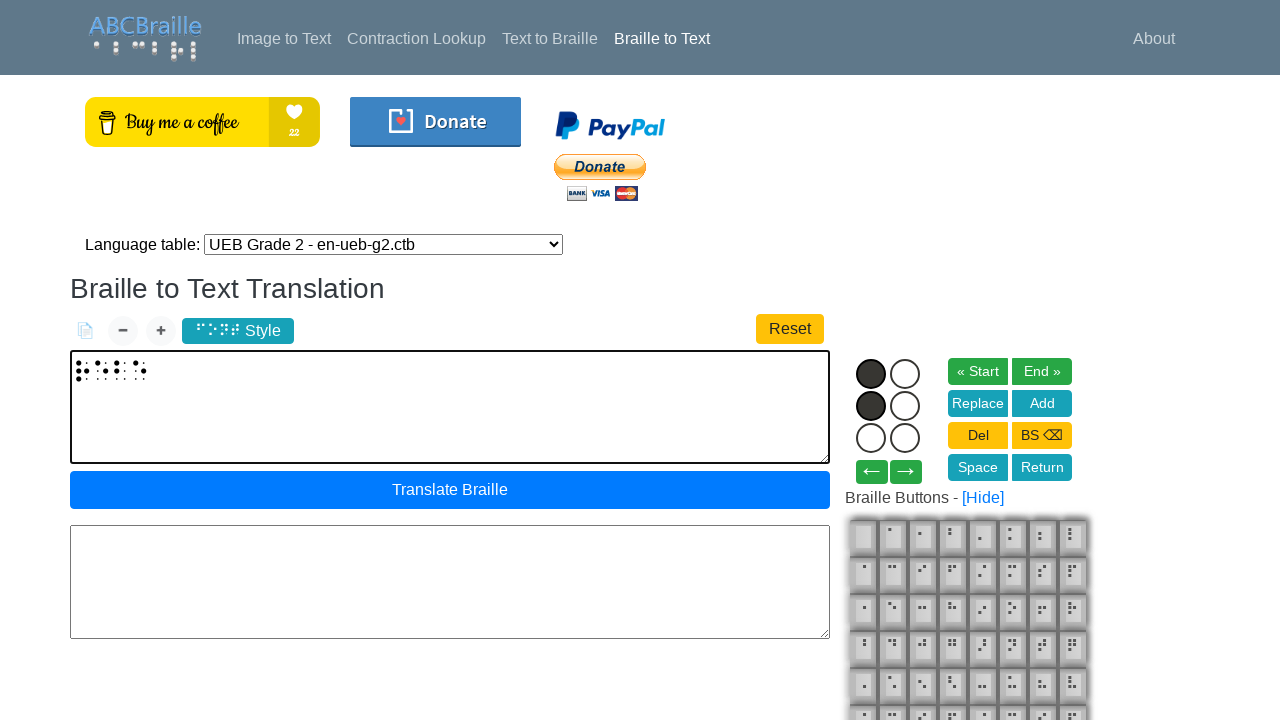

Clicked dot 3 for braille cell at (871, 438) on label.cell-dot[for="dot13"]
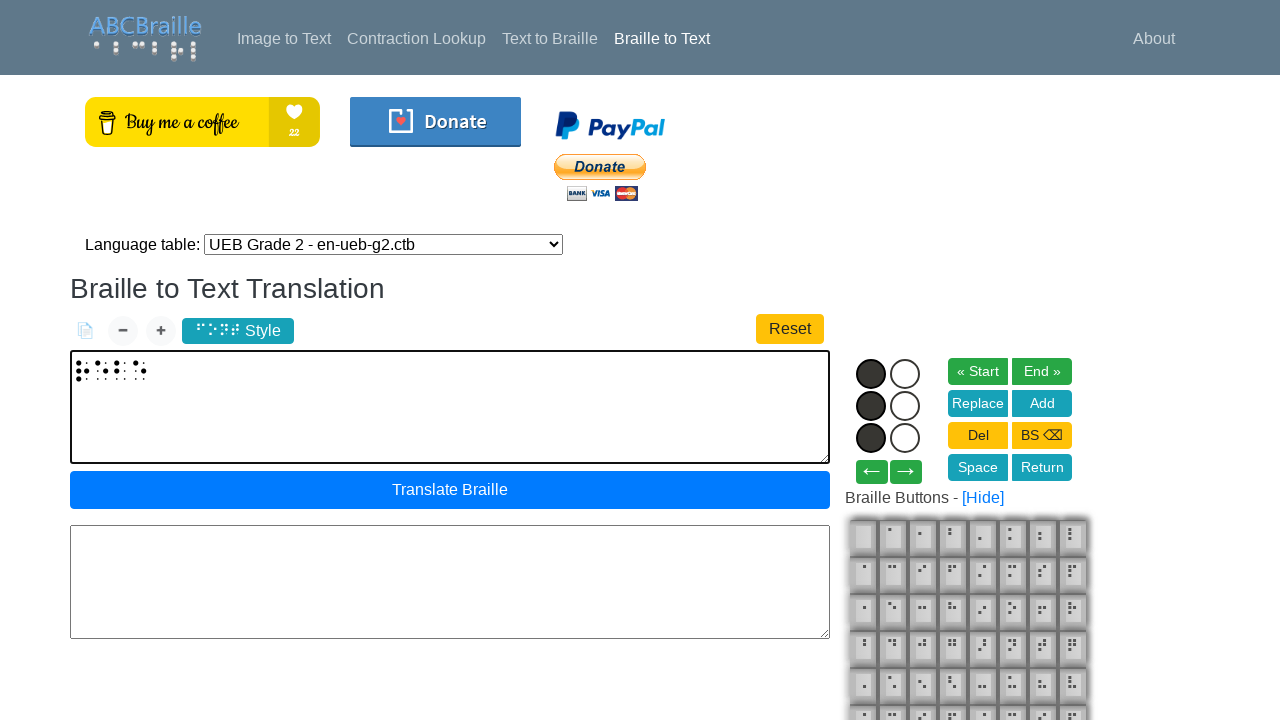

Clicked Add button to add braille cell 5 at (1042, 403) on #btn_add
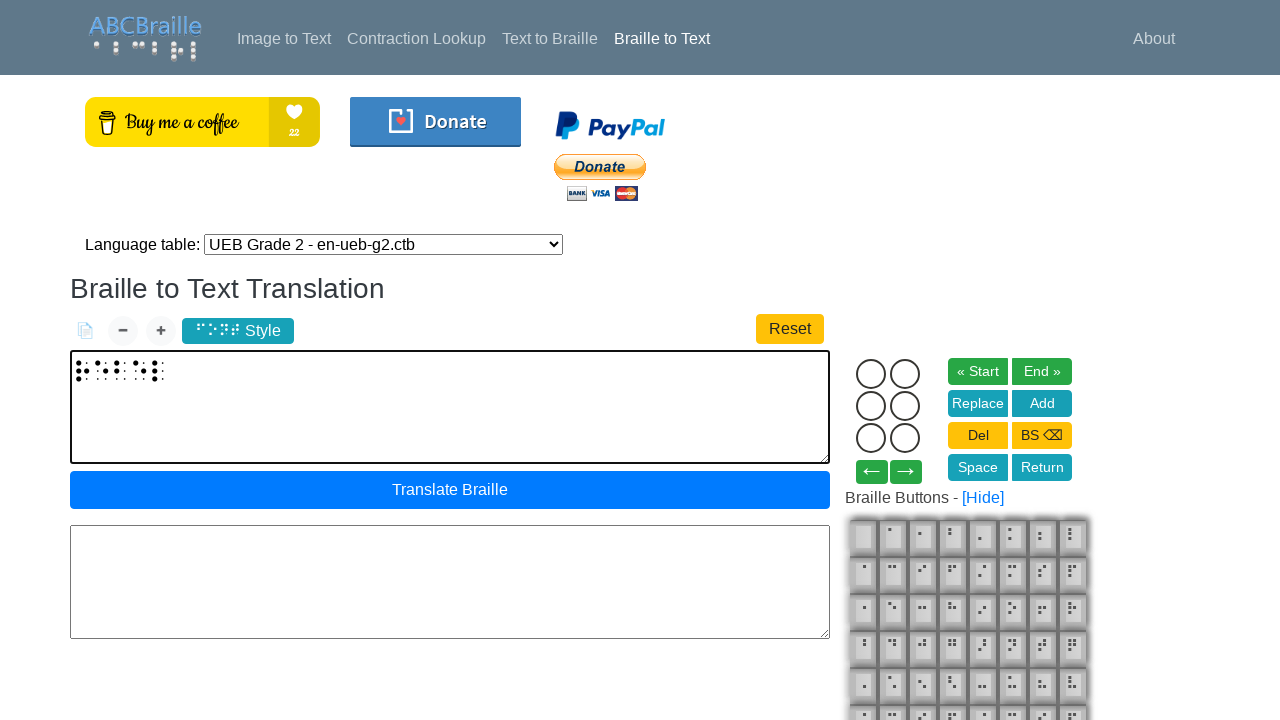

Clicked dot 2 for braille cell at (871, 406) on label.cell-dot[for="dot12"]
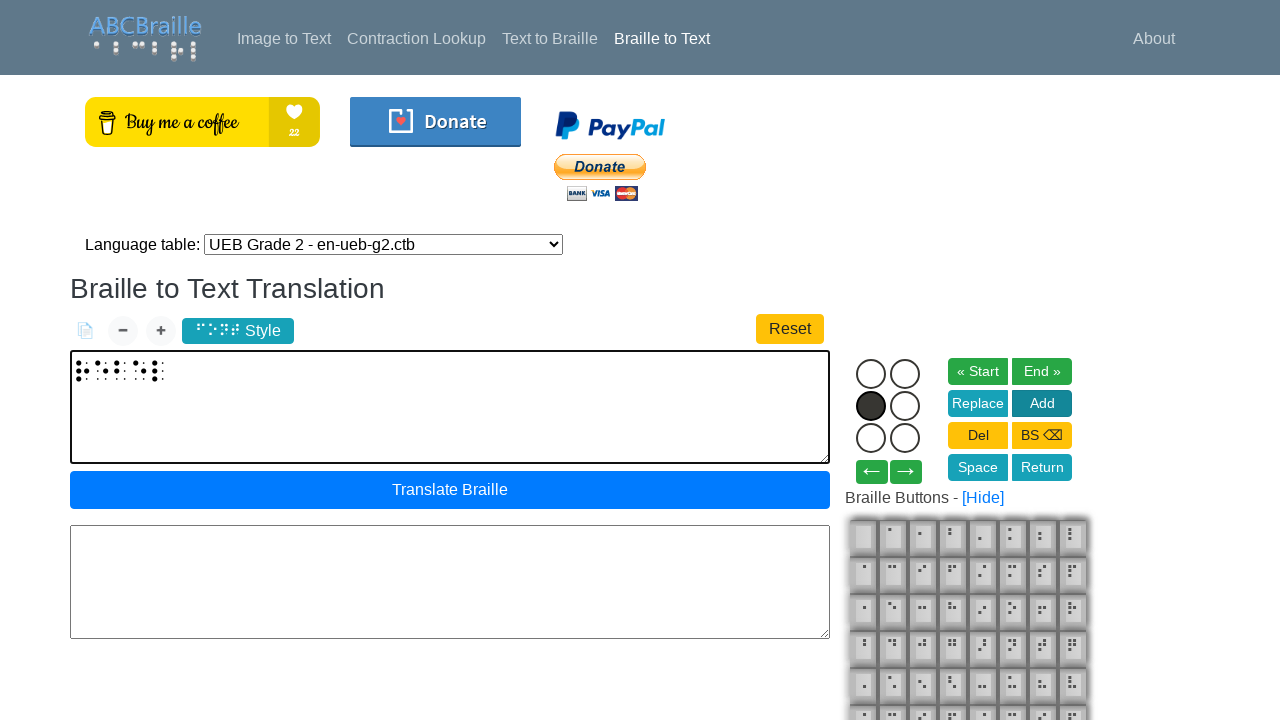

Clicked dot 4 for braille cell at (905, 374) on label.cell-dot[for="dot14"]
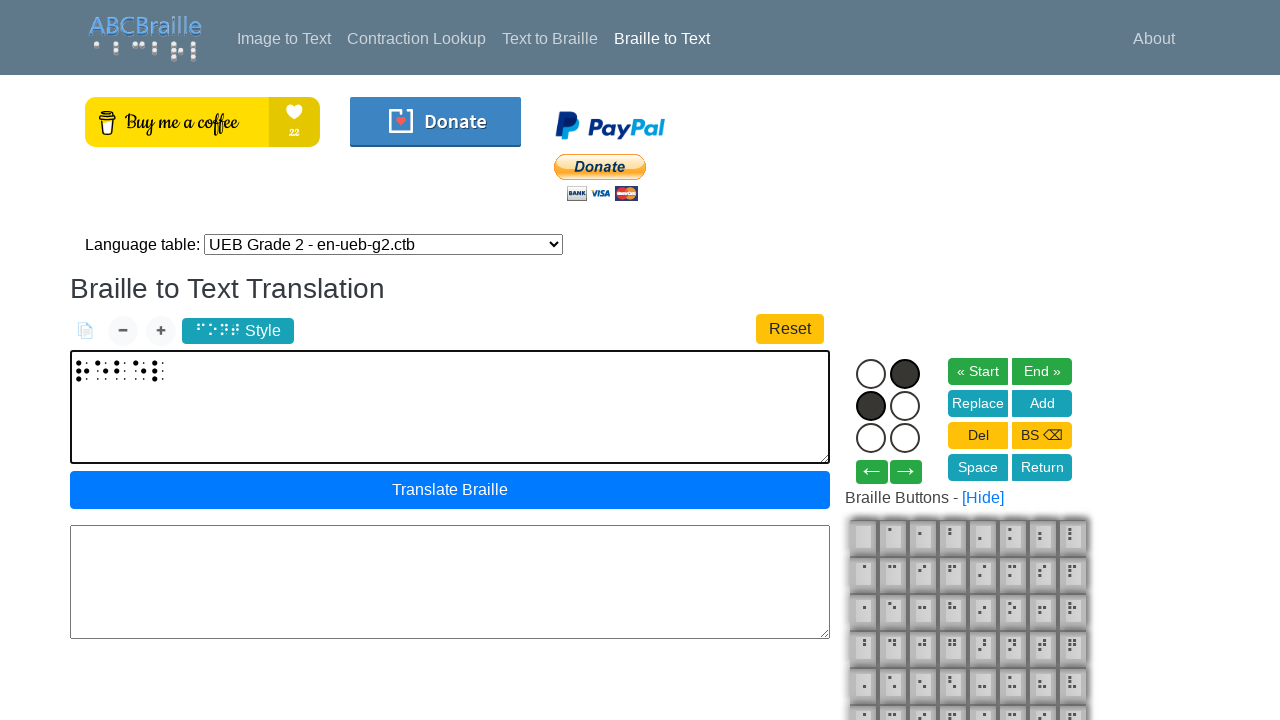

Clicked Add button to add braille cell 6 at (1042, 403) on #btn_add
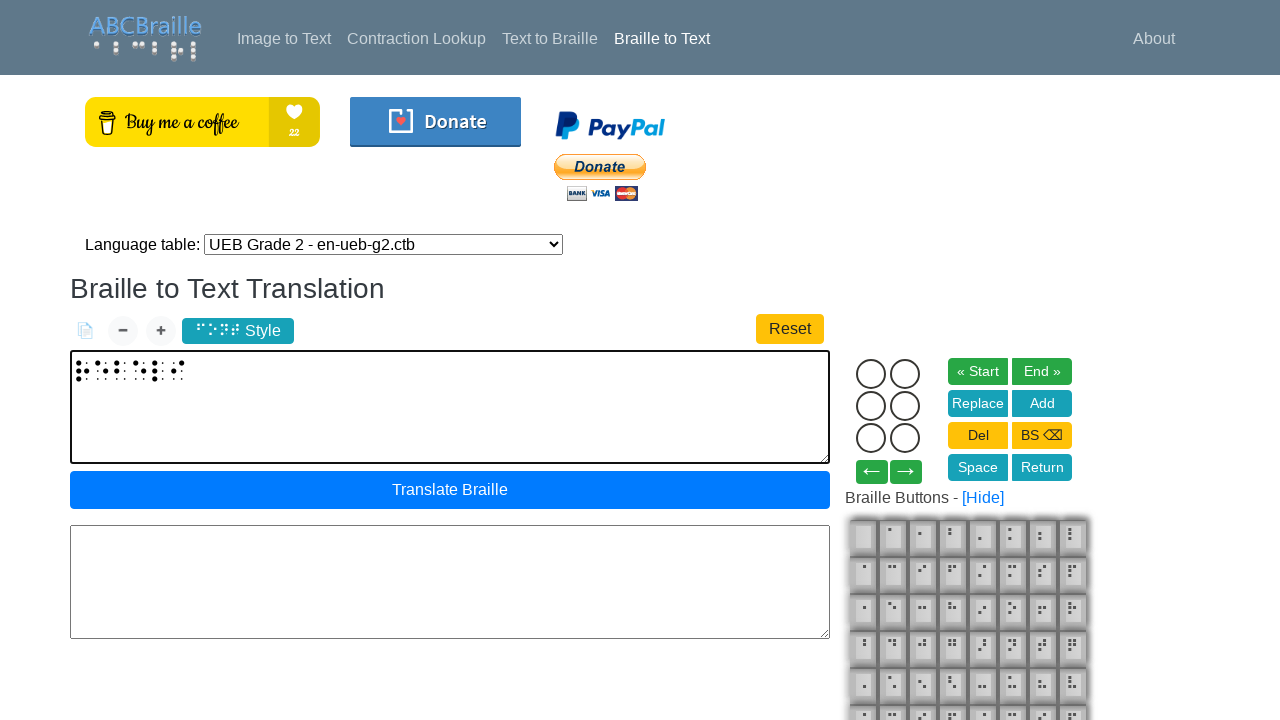

Clicked Translate Braille button to convert braille cells to text at (450, 490) on #inputtextform .btn.btn-primary.btn-block
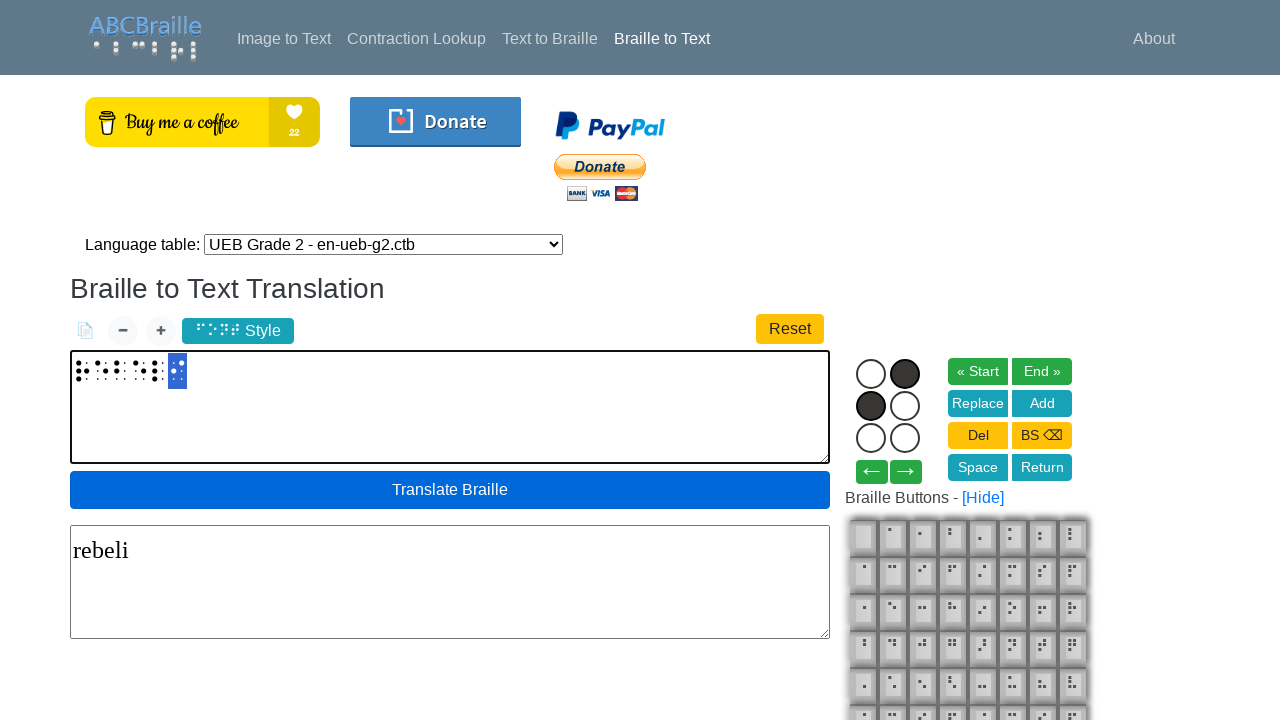

Translation output appeared on the page
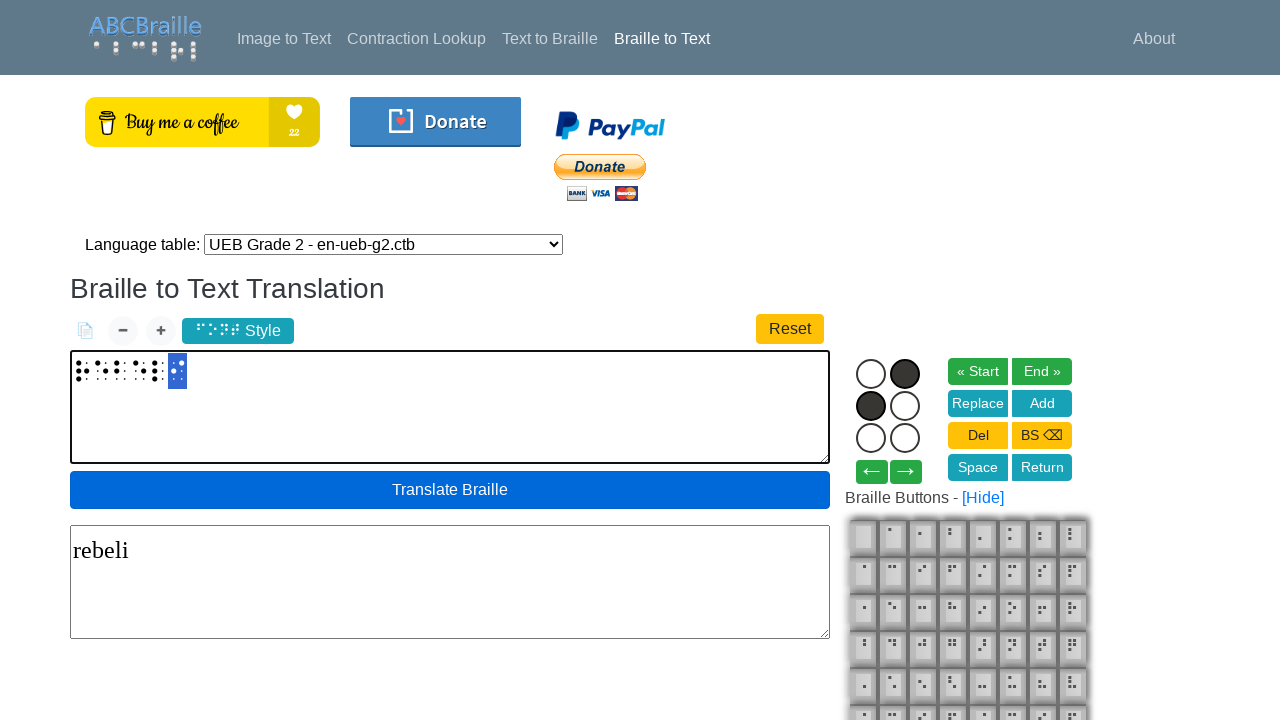

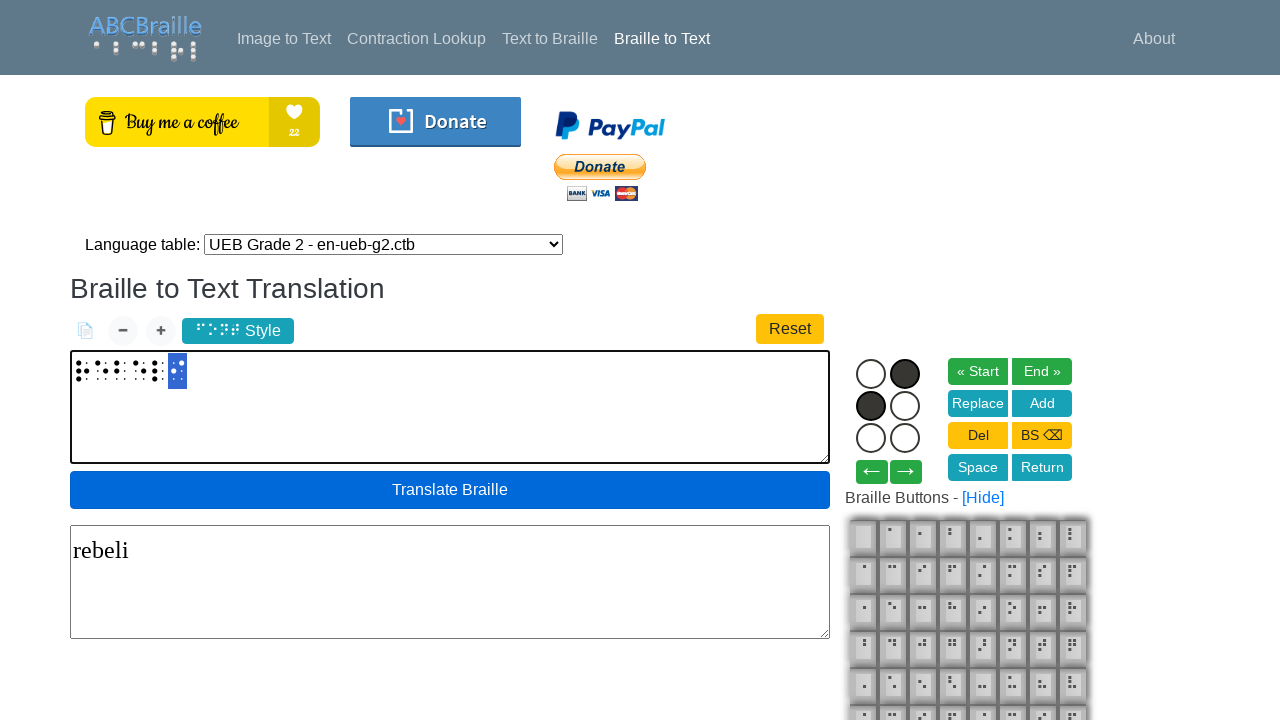